Navigates to the Informatique (IT/Computer) category page via header menu

Starting URL: https://shop.buy-club.net/

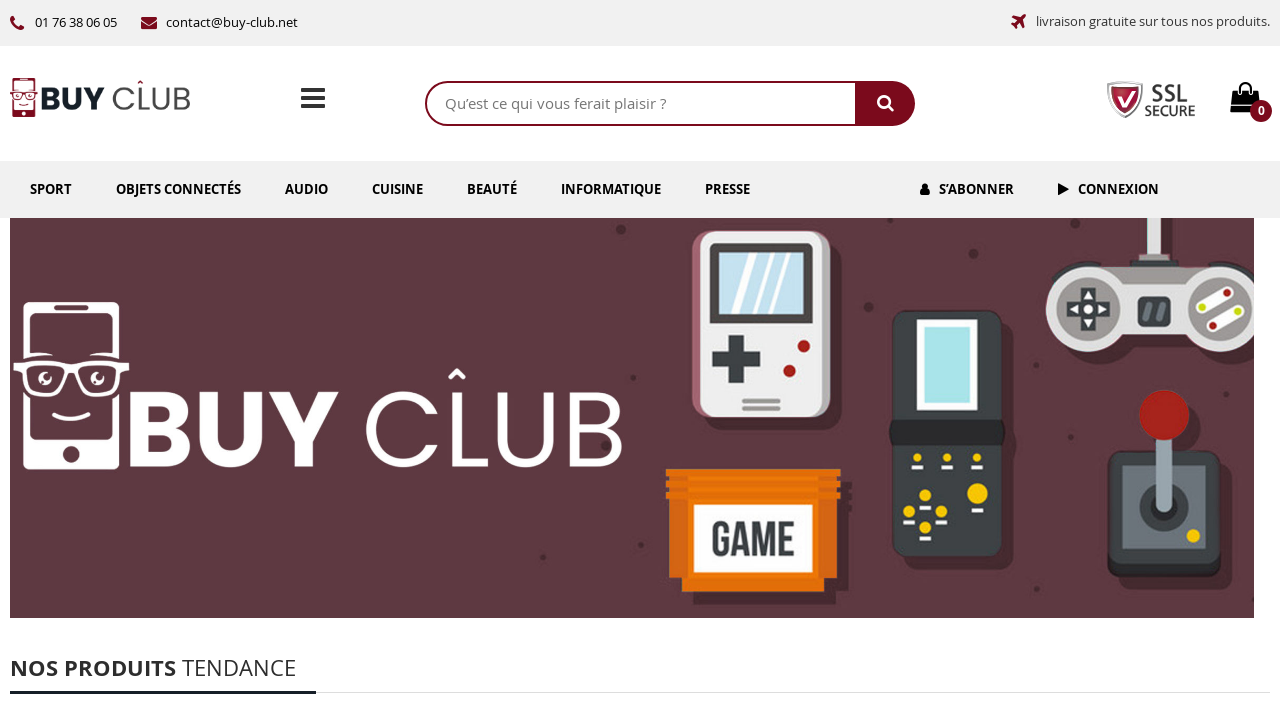

Clicked on Informatique link in header menu at (611, 189) on internal:role=link[name="Informatique"i]
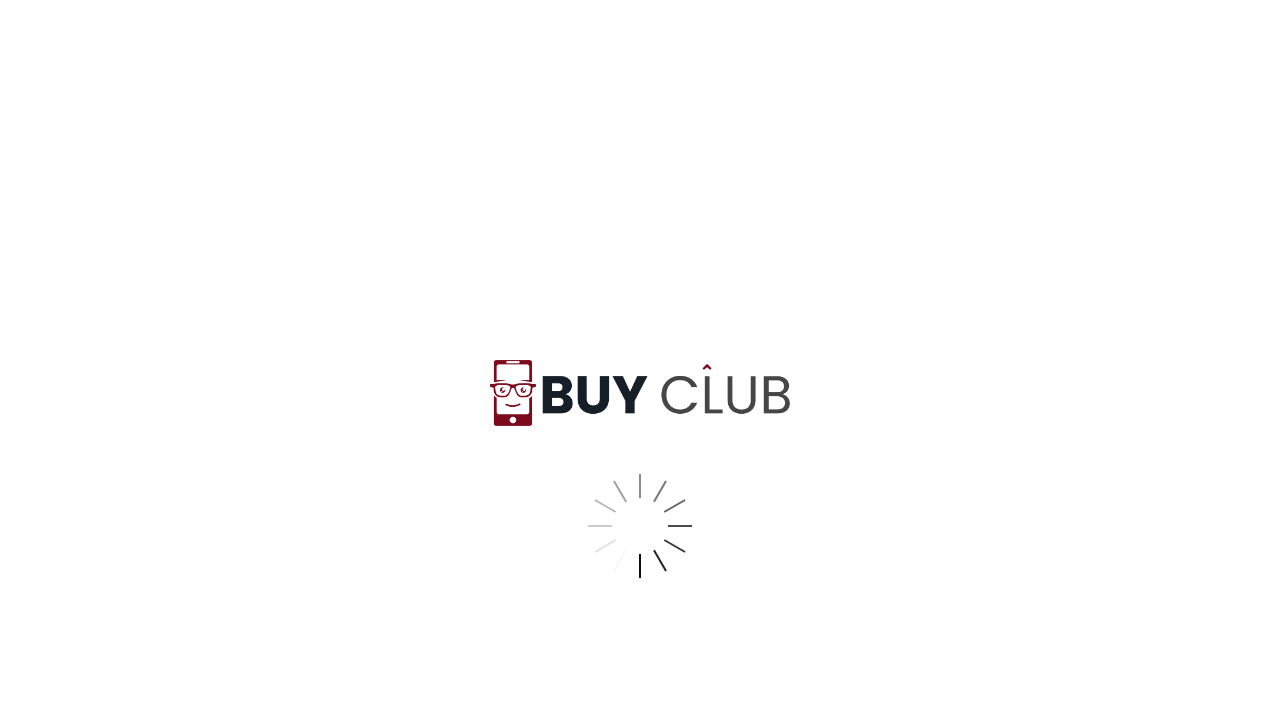

Navigated to Informatique category page
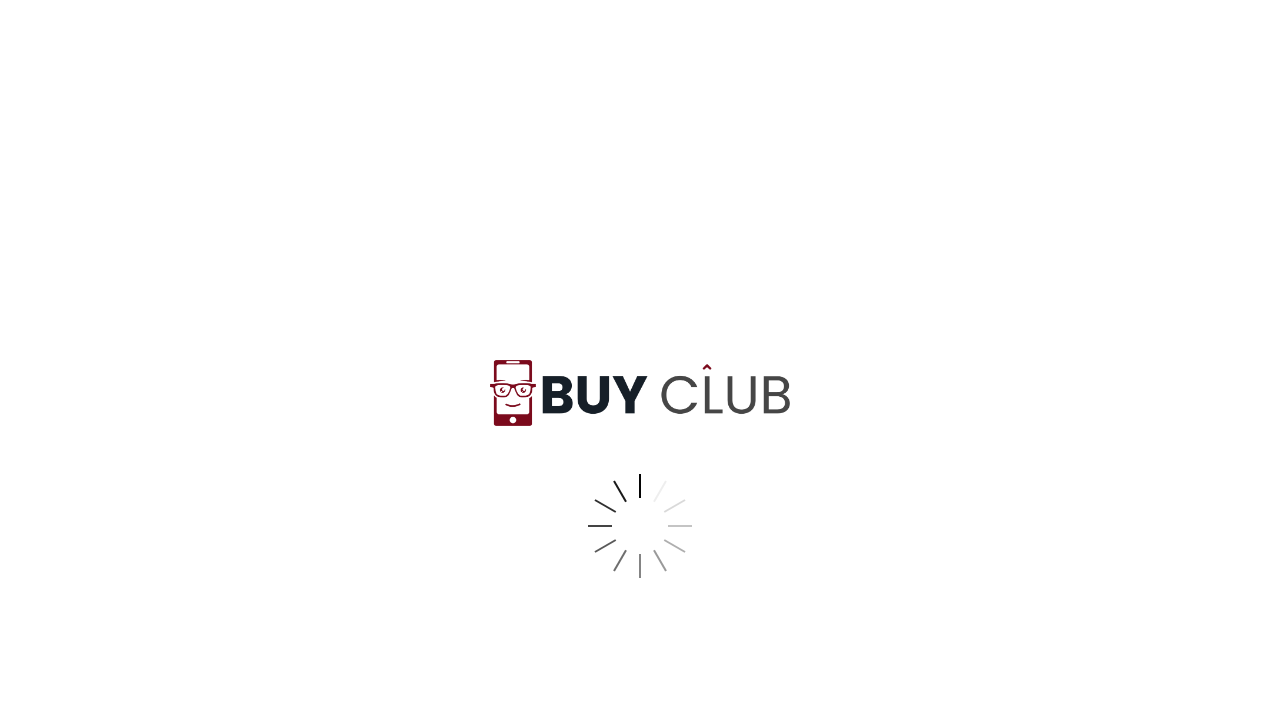

Scrolled to footer with smooth behavior
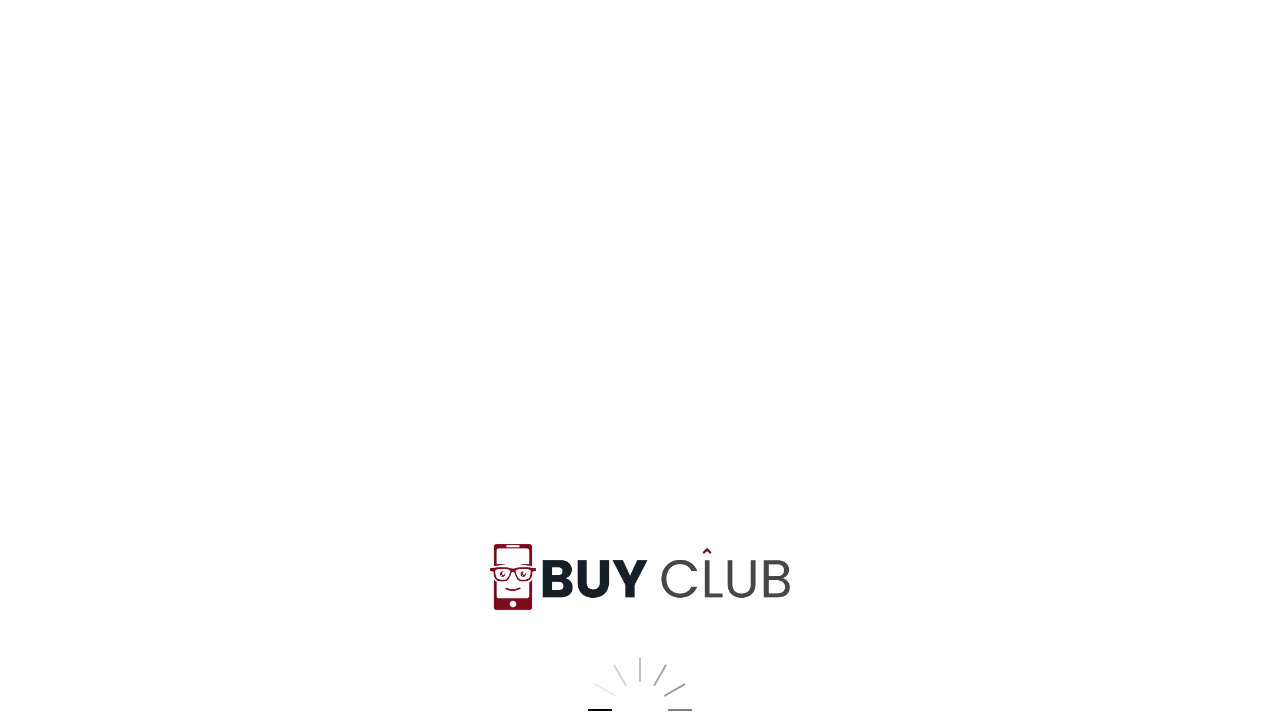

Waited 2 seconds for scroll animation to complete
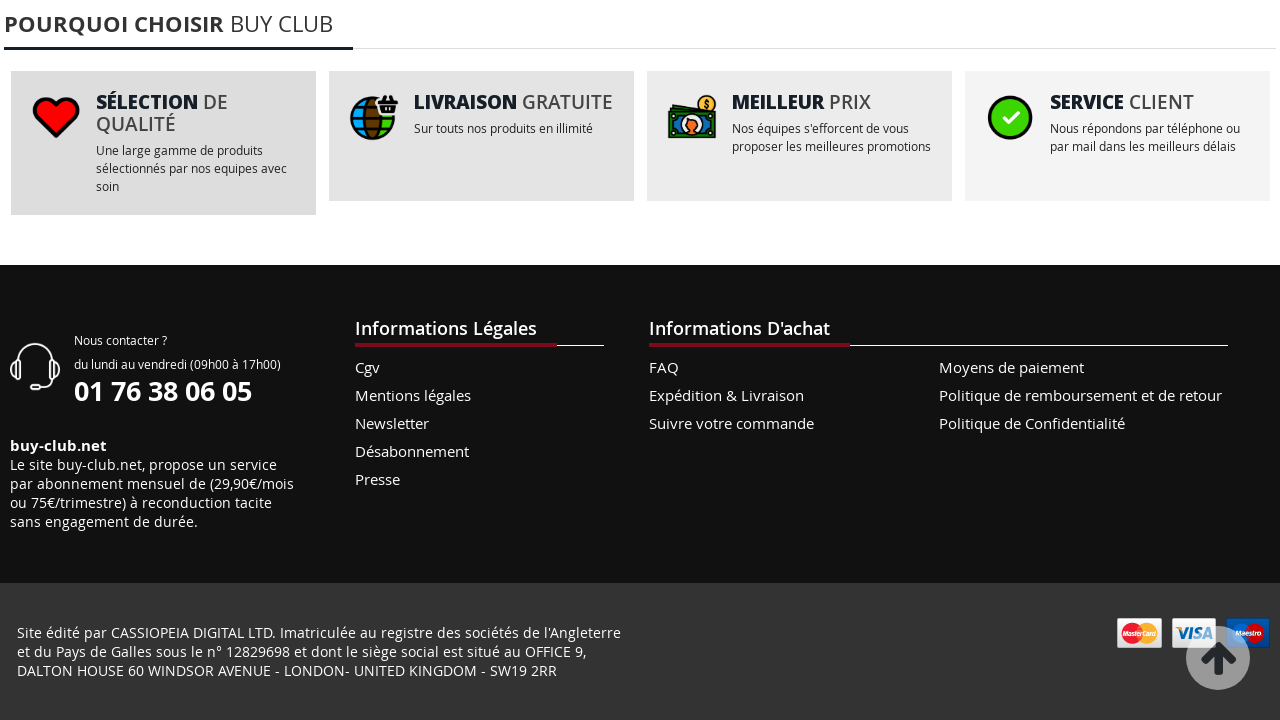

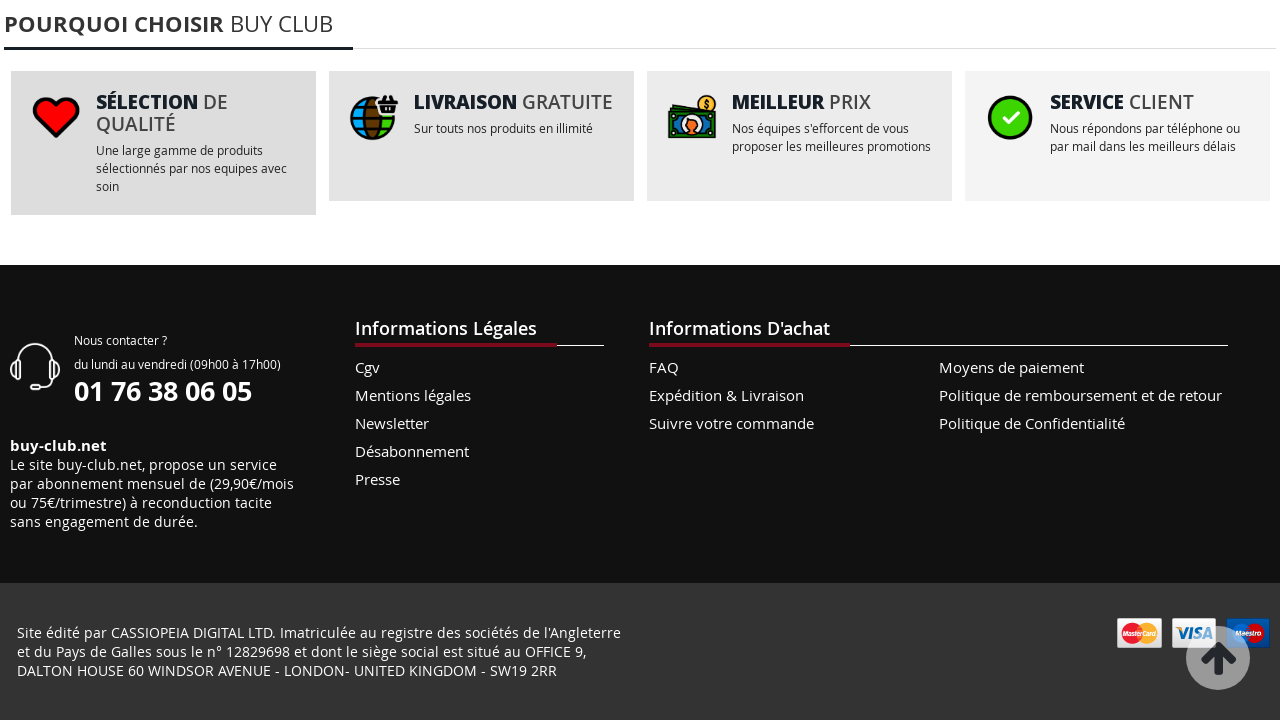